Tests clicking on the iOS app button on the Adactin Hotel App website, which opens a new window/tab, and verifies window handle behavior.

Starting URL: https://www.adactinhotelapp.com/

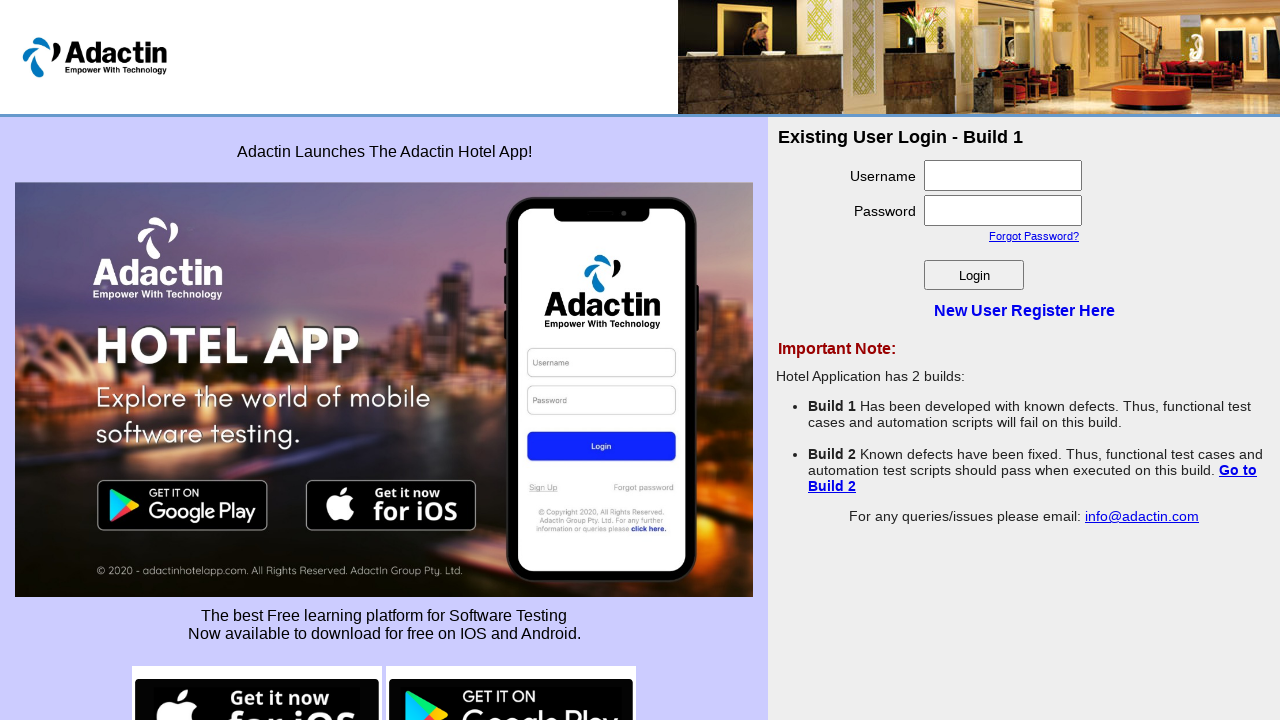

Clicked on the iOS app button image at (257, 670) on img[src*='ios-button']
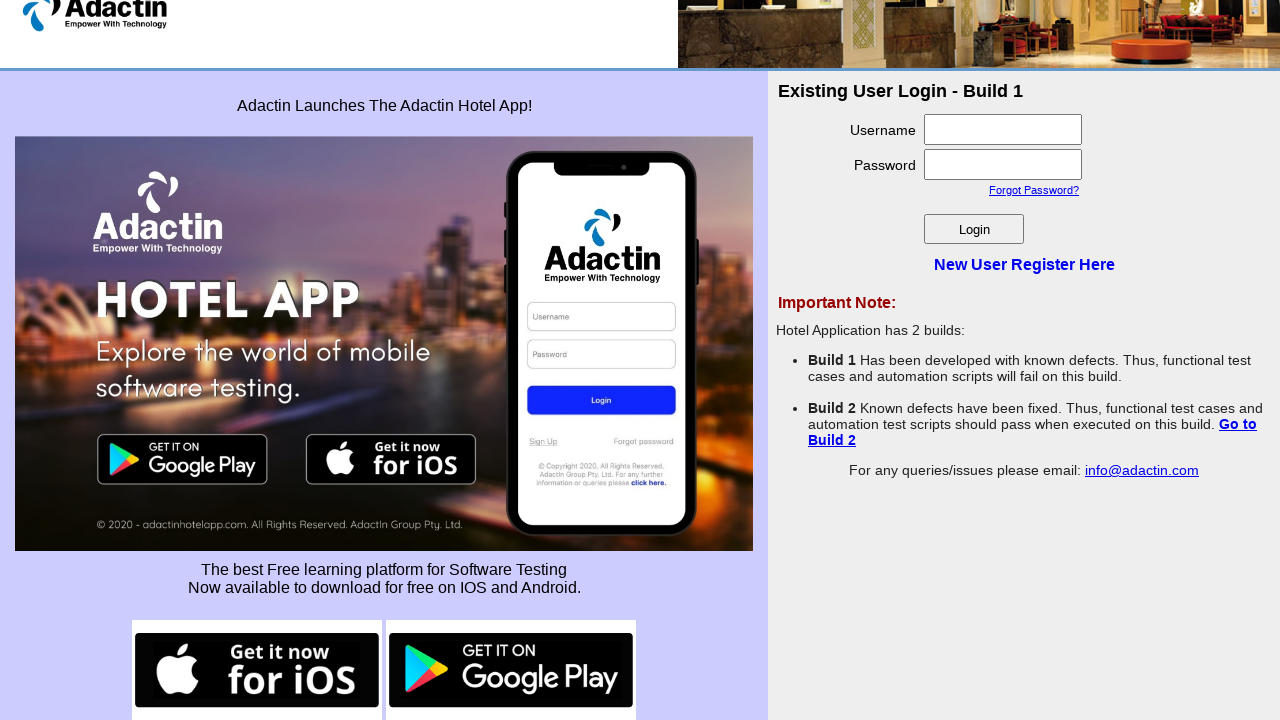

Waited 1 second for new window to open
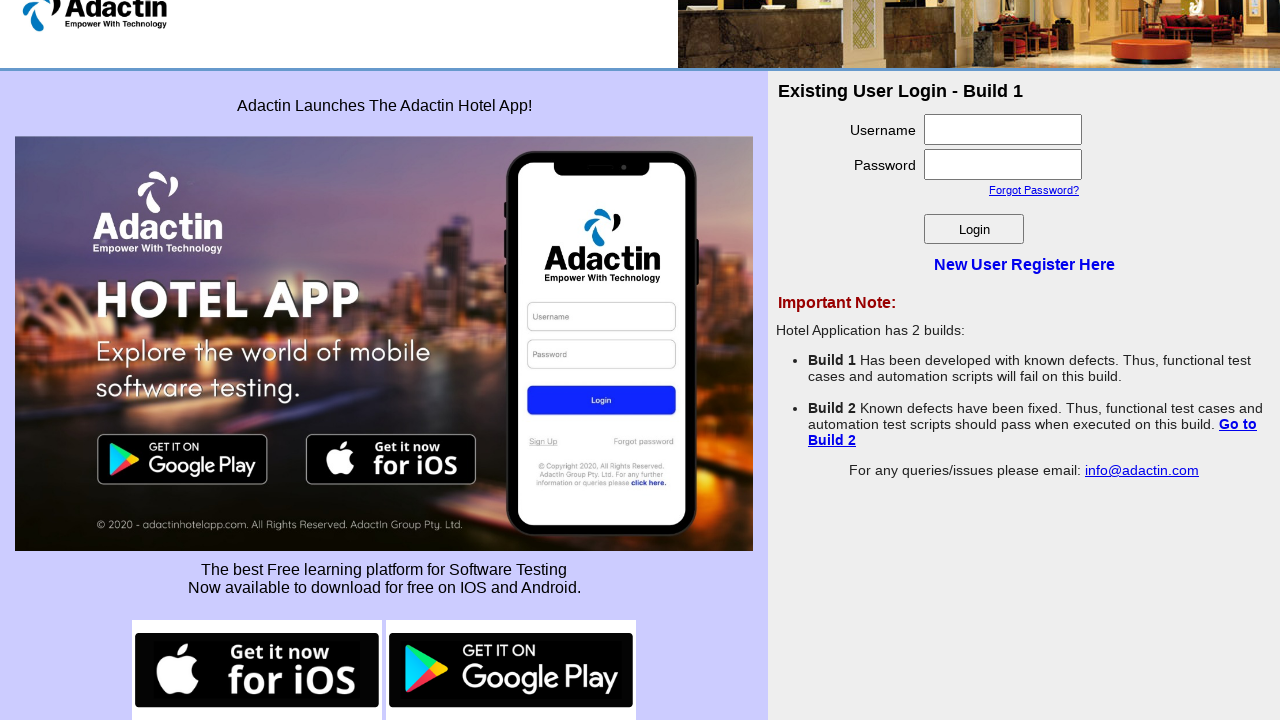

Retrieved all open windows/tabs - total count: 2
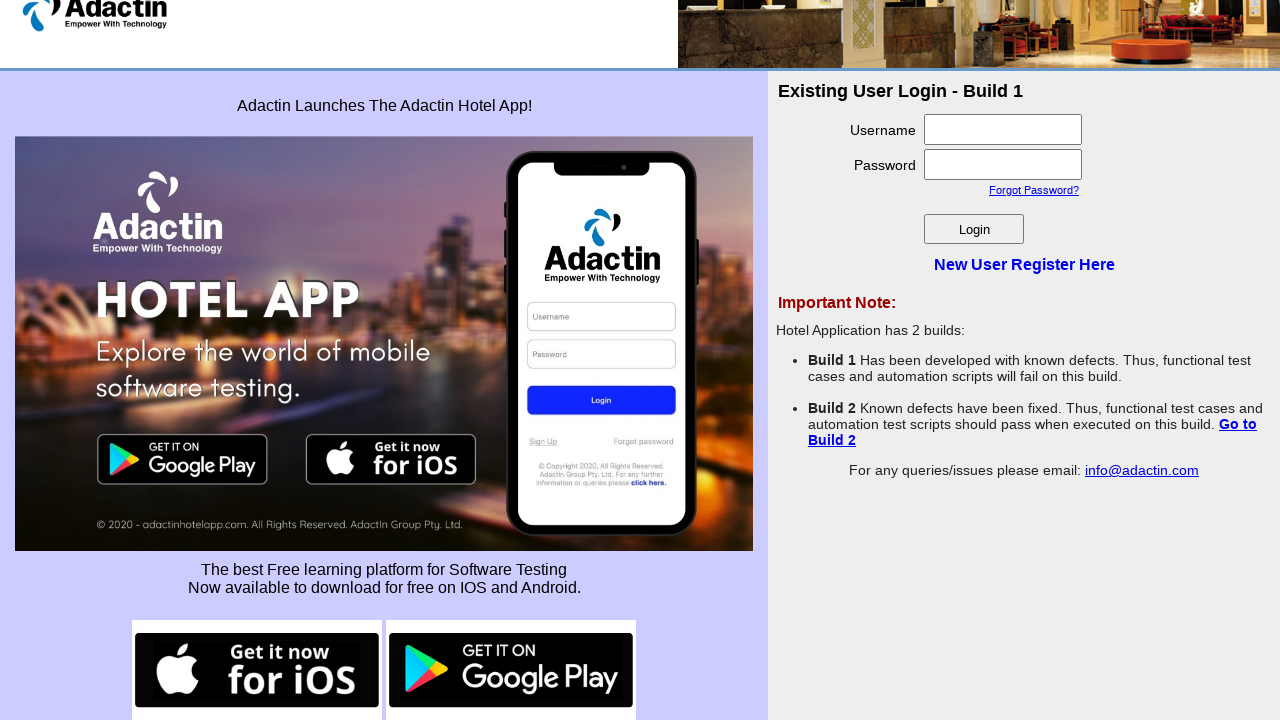

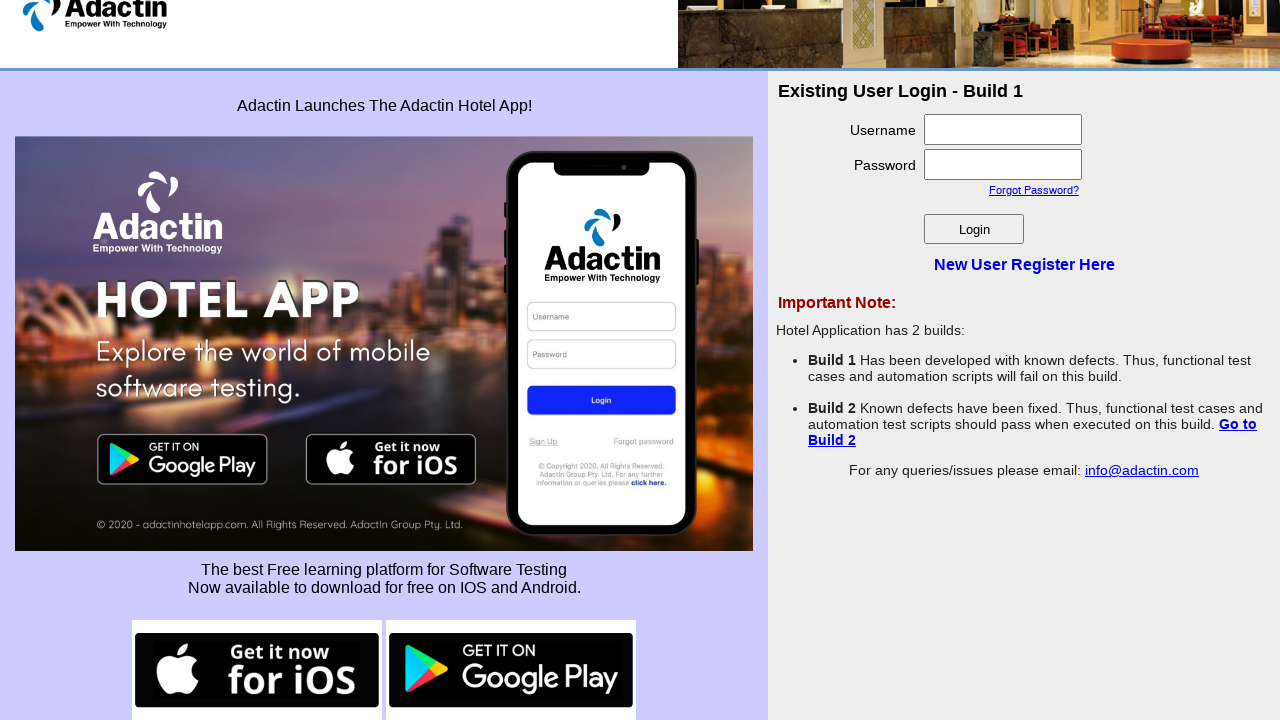